Navigates to the Mi India website homepage and verifies it loads successfully

Starting URL: https://www.mi.com/in/

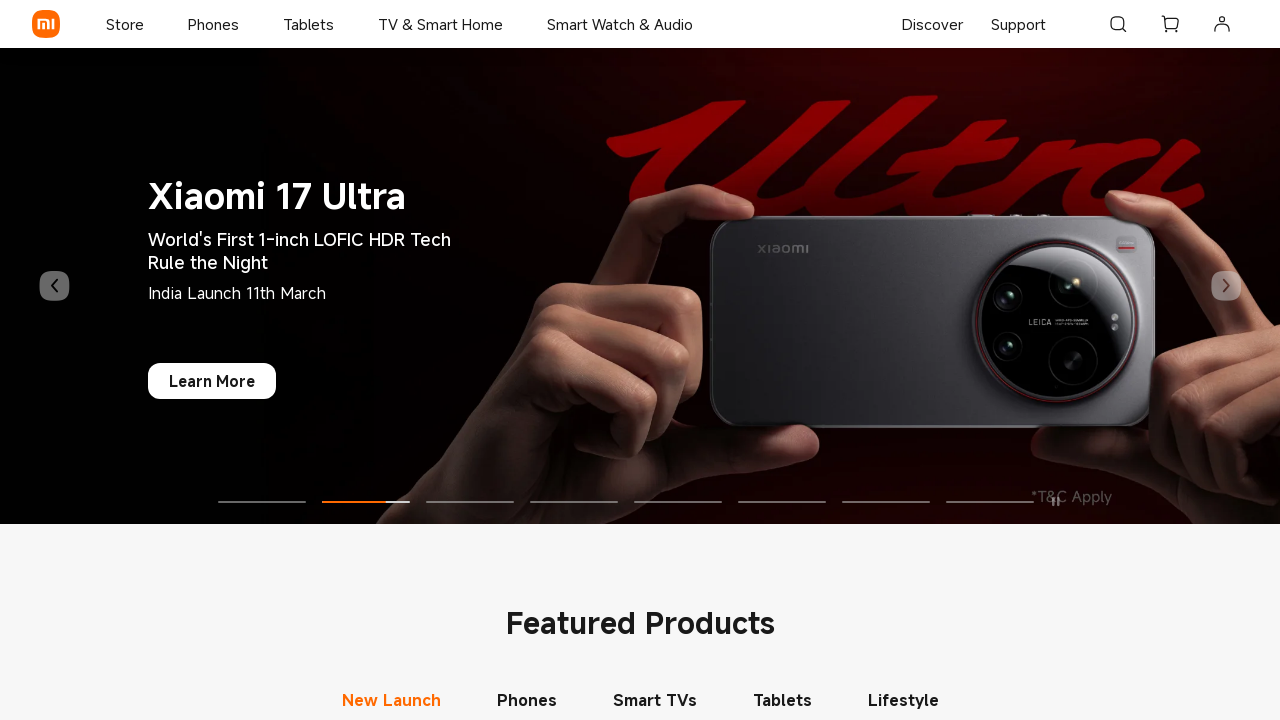

Waited for Mi India homepage to load (domcontentloaded state)
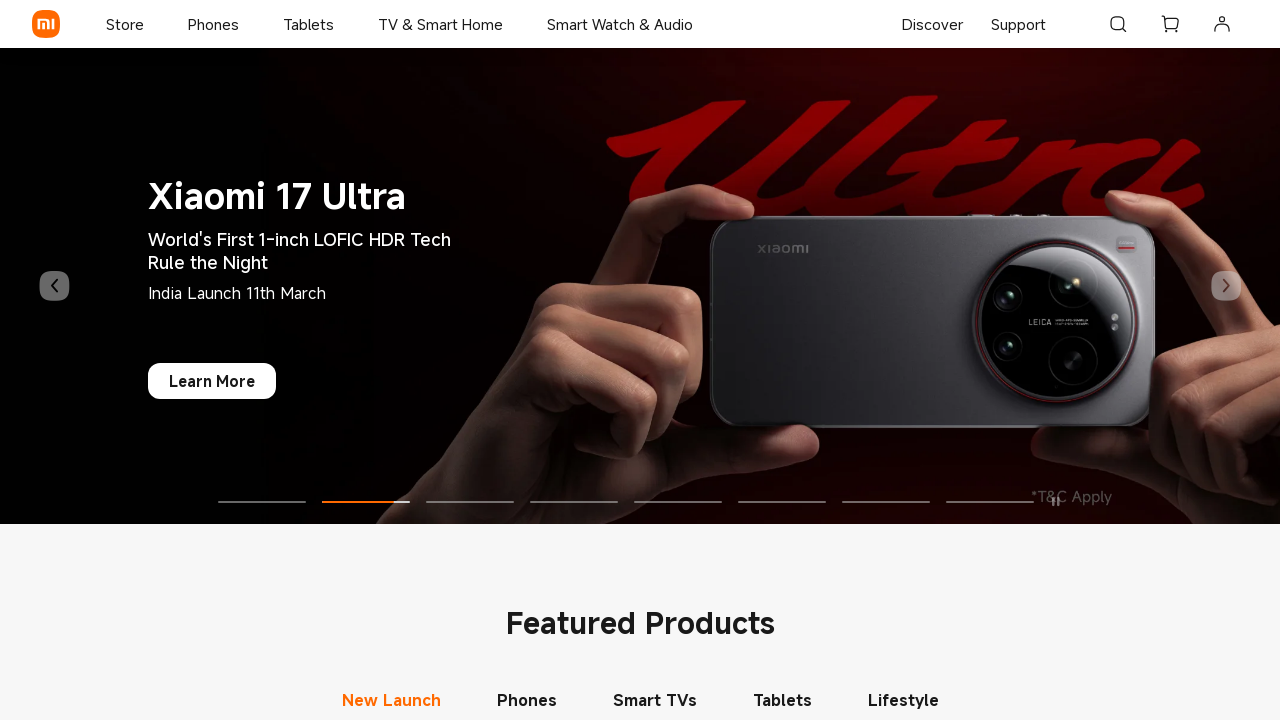

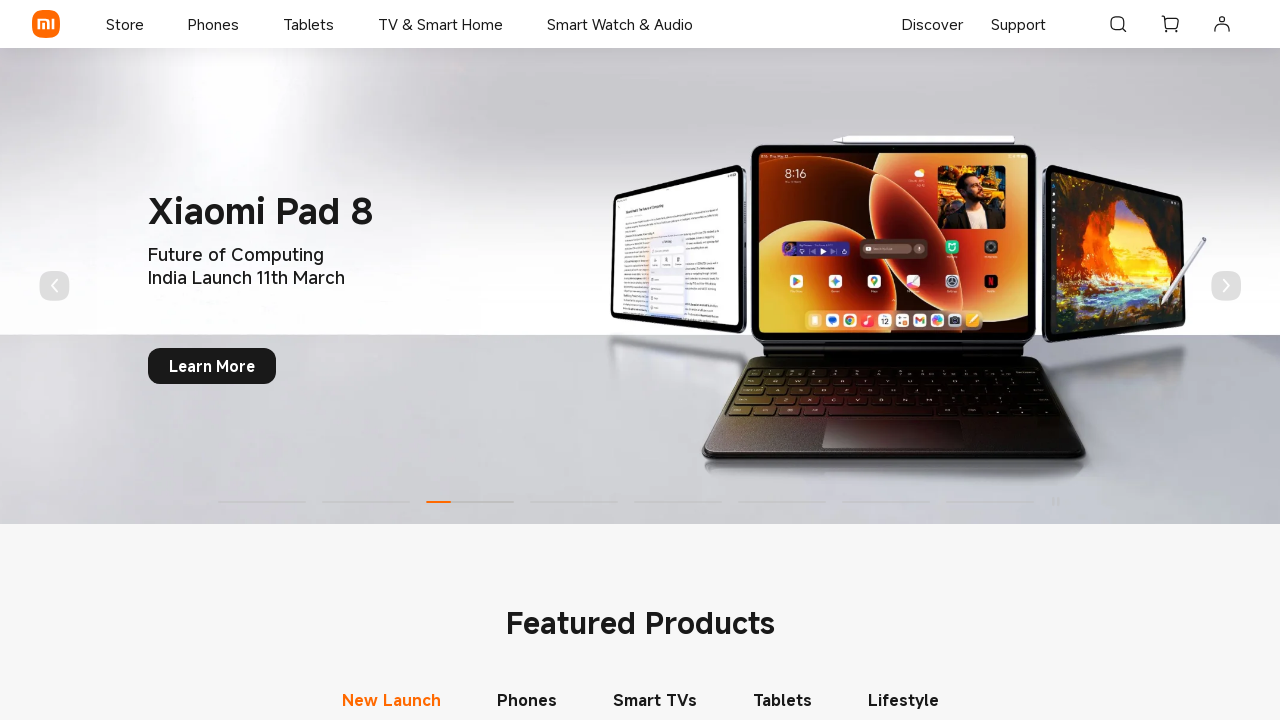